Tests that clicking the Email column header sorts the text values in ascending alphabetical order.

Starting URL: http://the-internet.herokuapp.com/tables

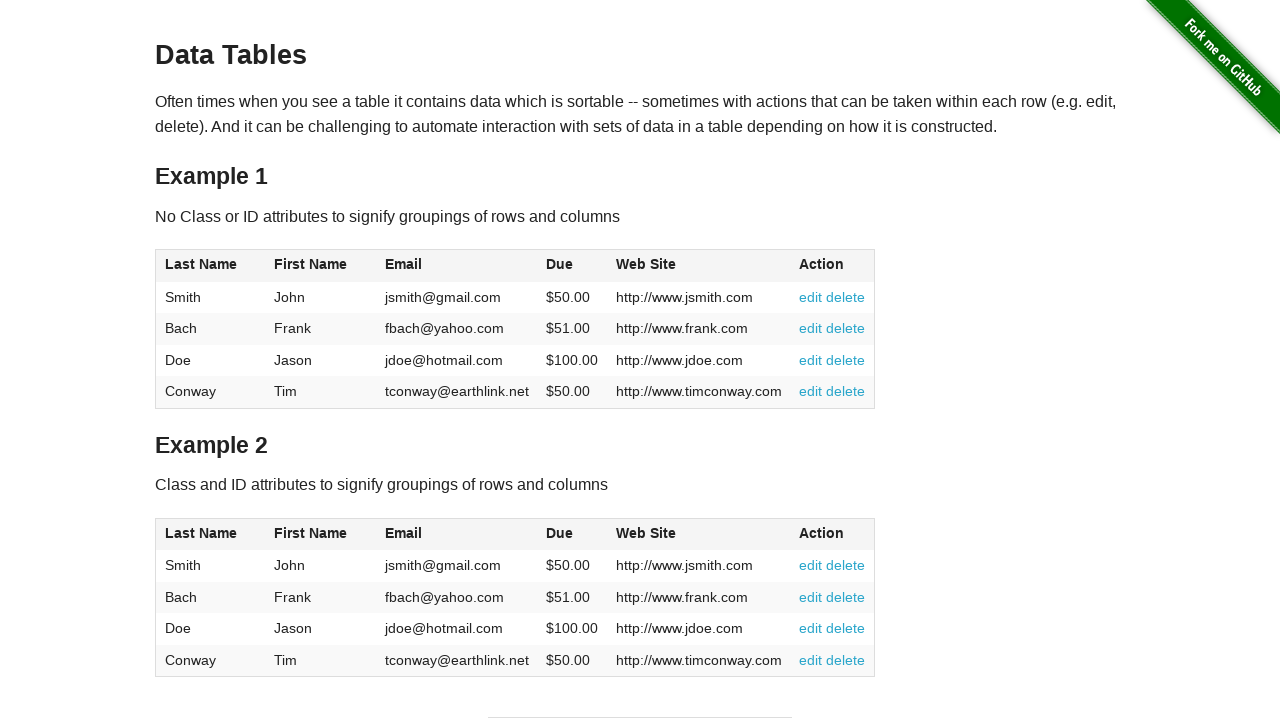

Clicked Email column header to sort at (457, 266) on #table1 thead tr th:nth-of-type(3)
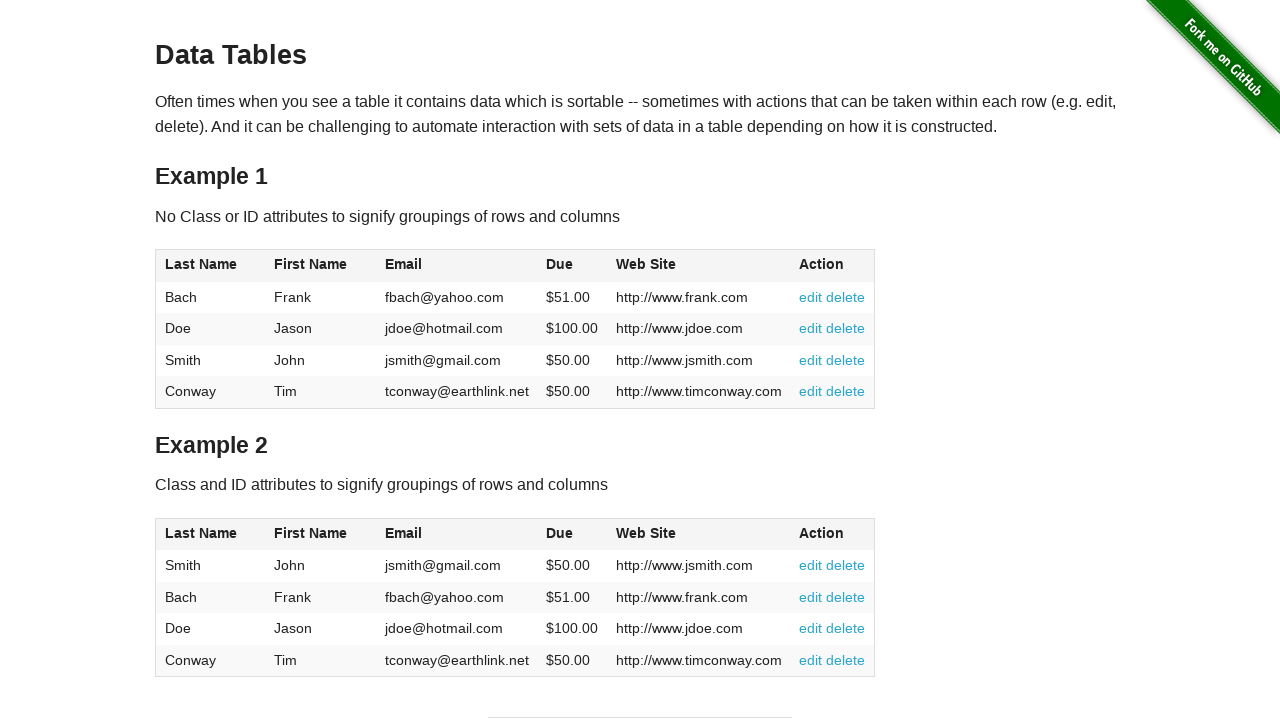

Email column values loaded
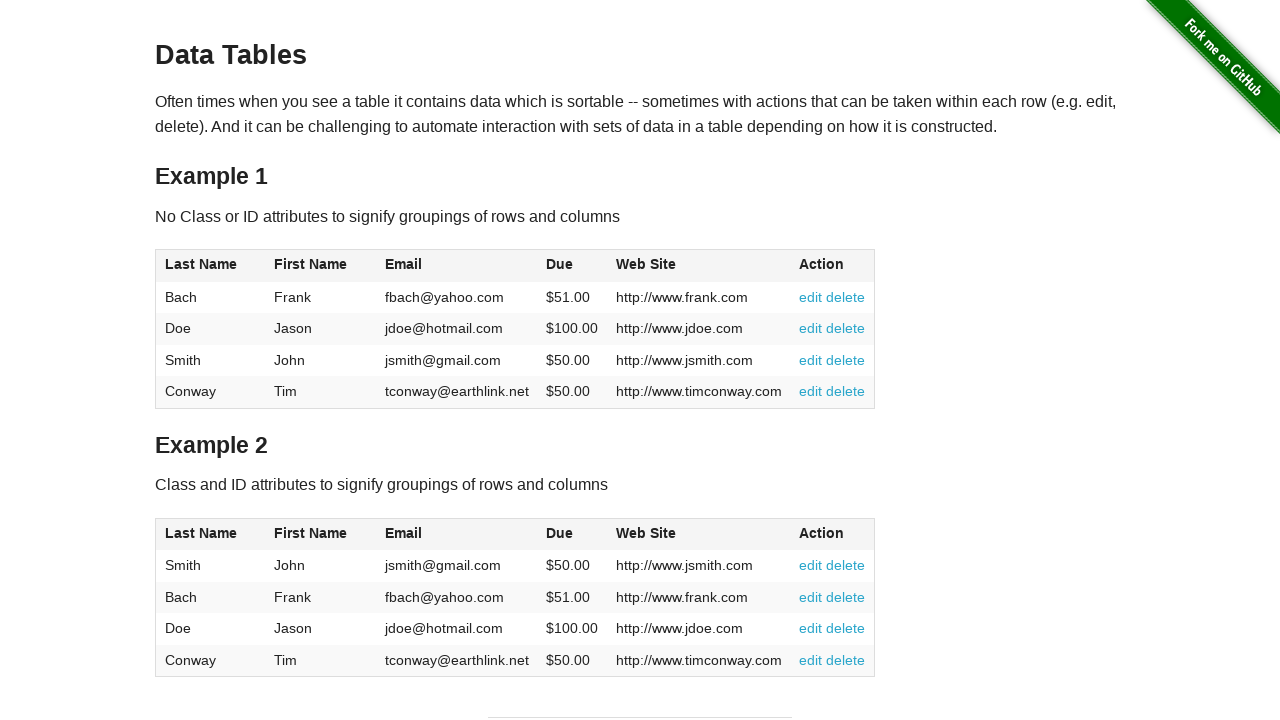

Retrieved all email elements from table
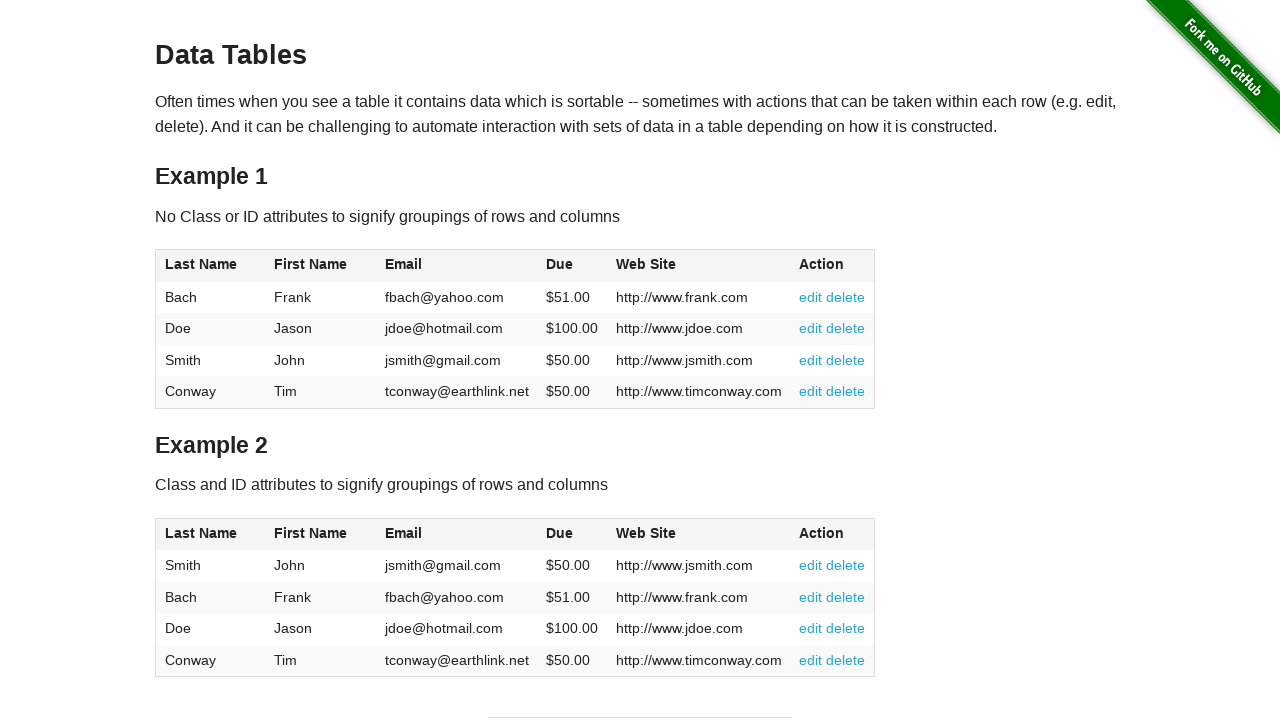

Extracted email text content from elements
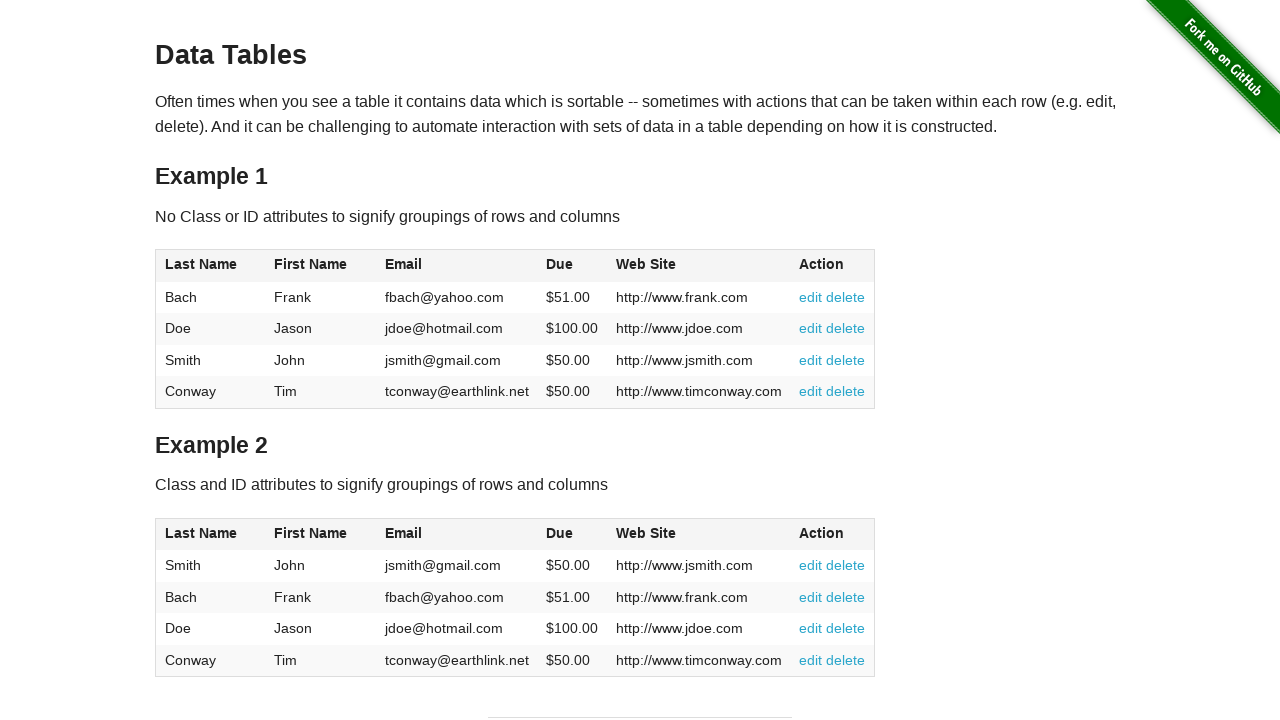

Verified emails are sorted in ascending alphabetical order
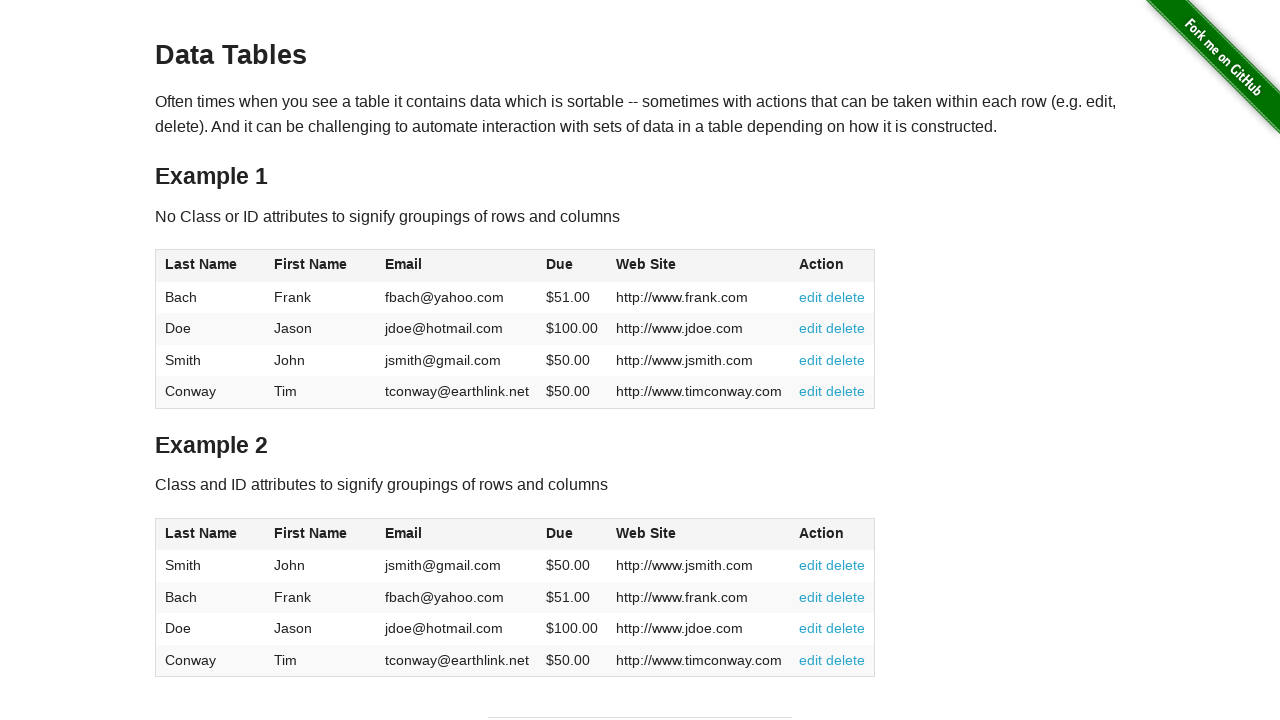

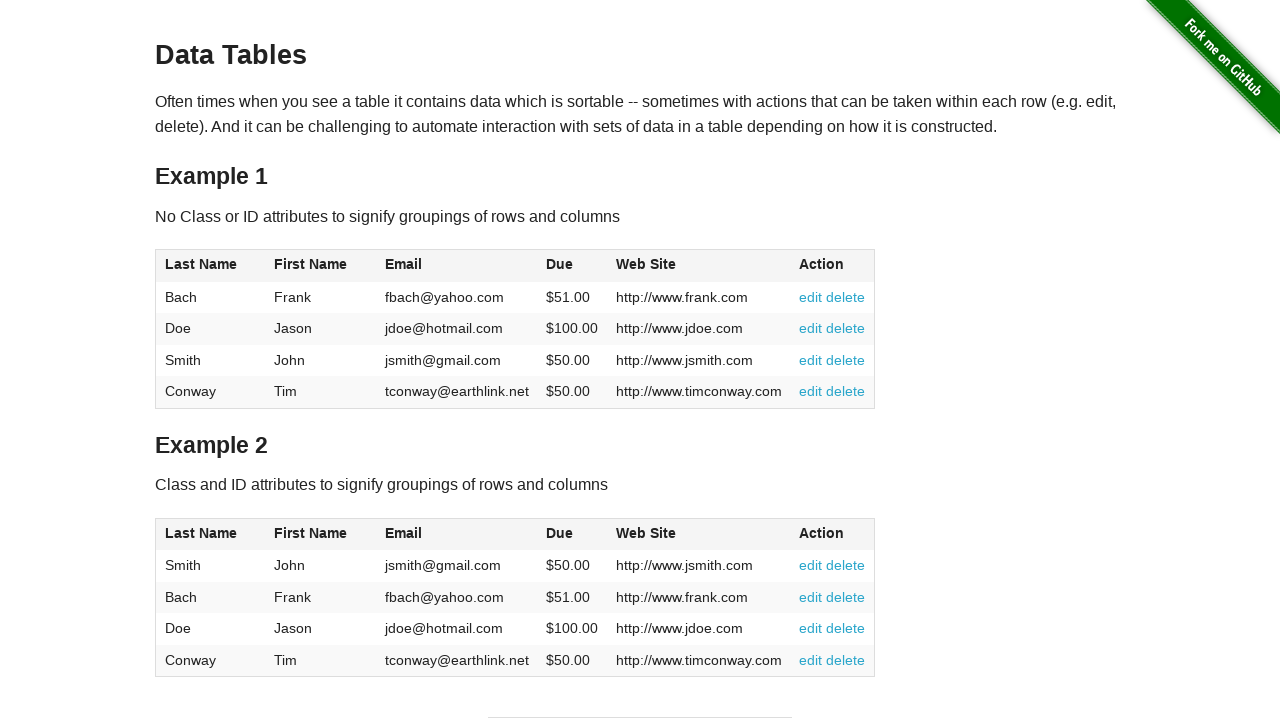